Tests DuckDuckGo search box by entering a search query and verifying the input field contains the entered text

Starting URL: https://duckduckgo.com

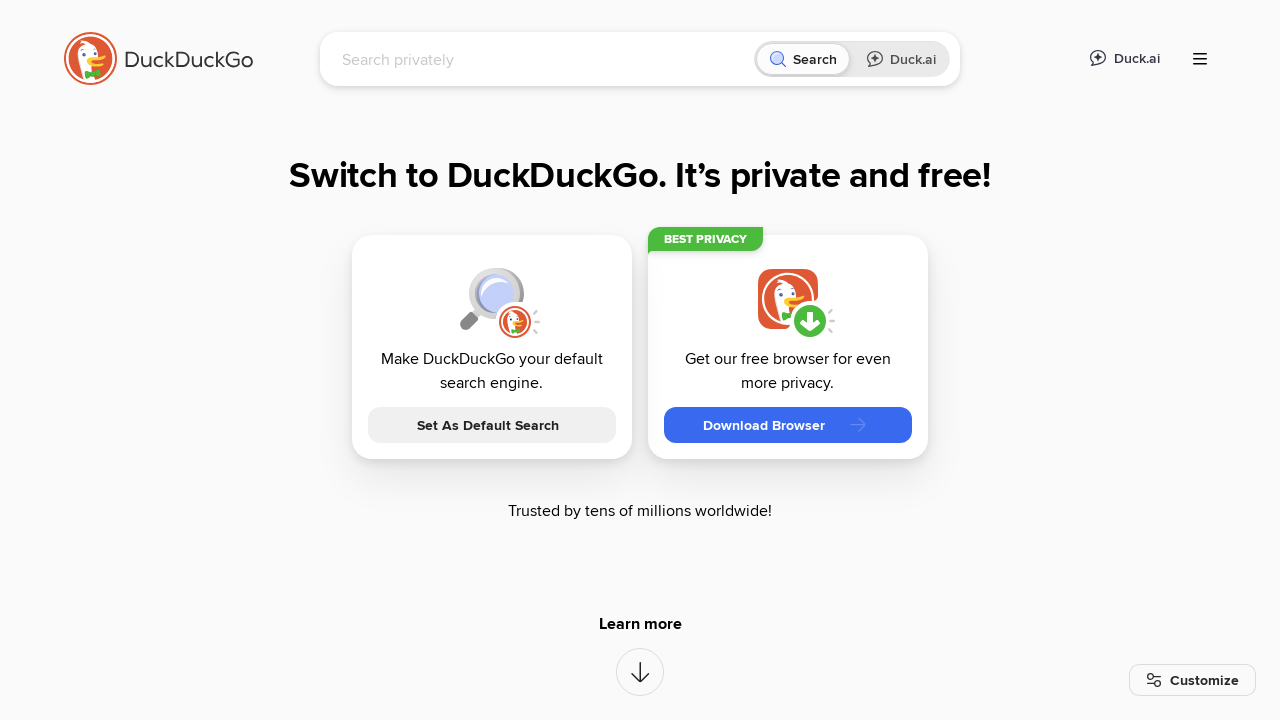

Filled DuckDuckGo search box with 'selenium' on input[name='q']
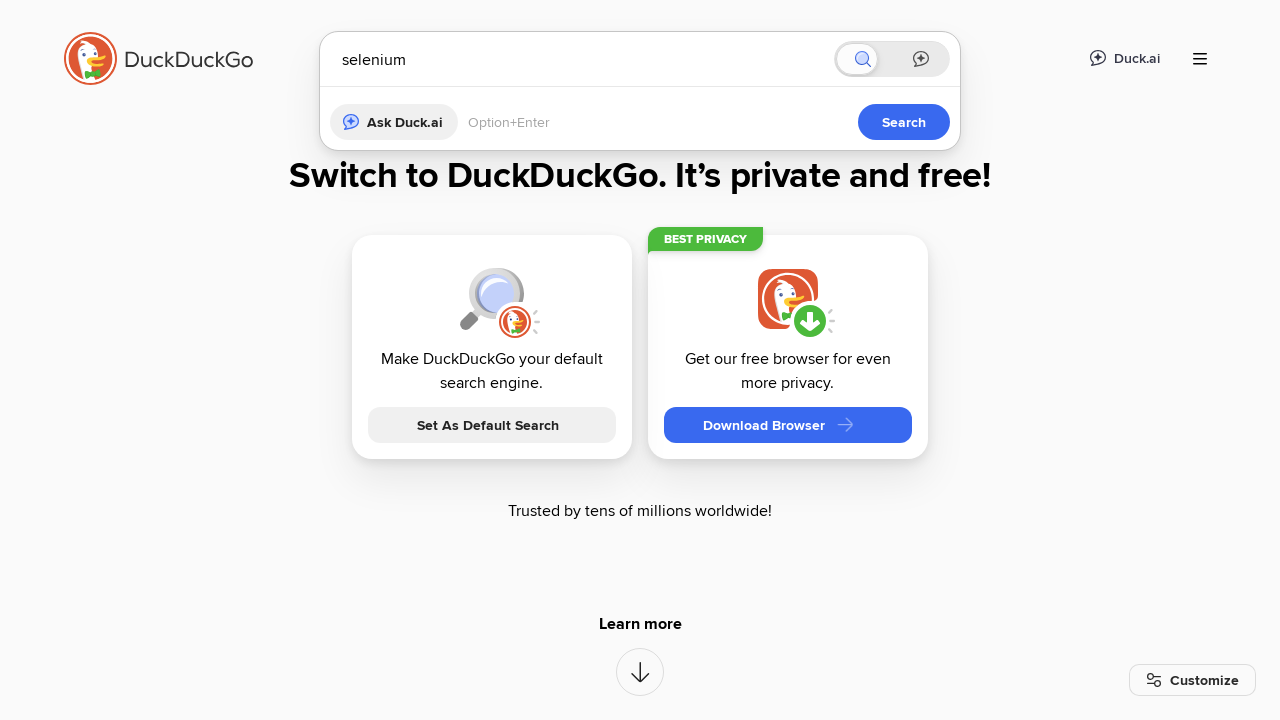

Located the search input field
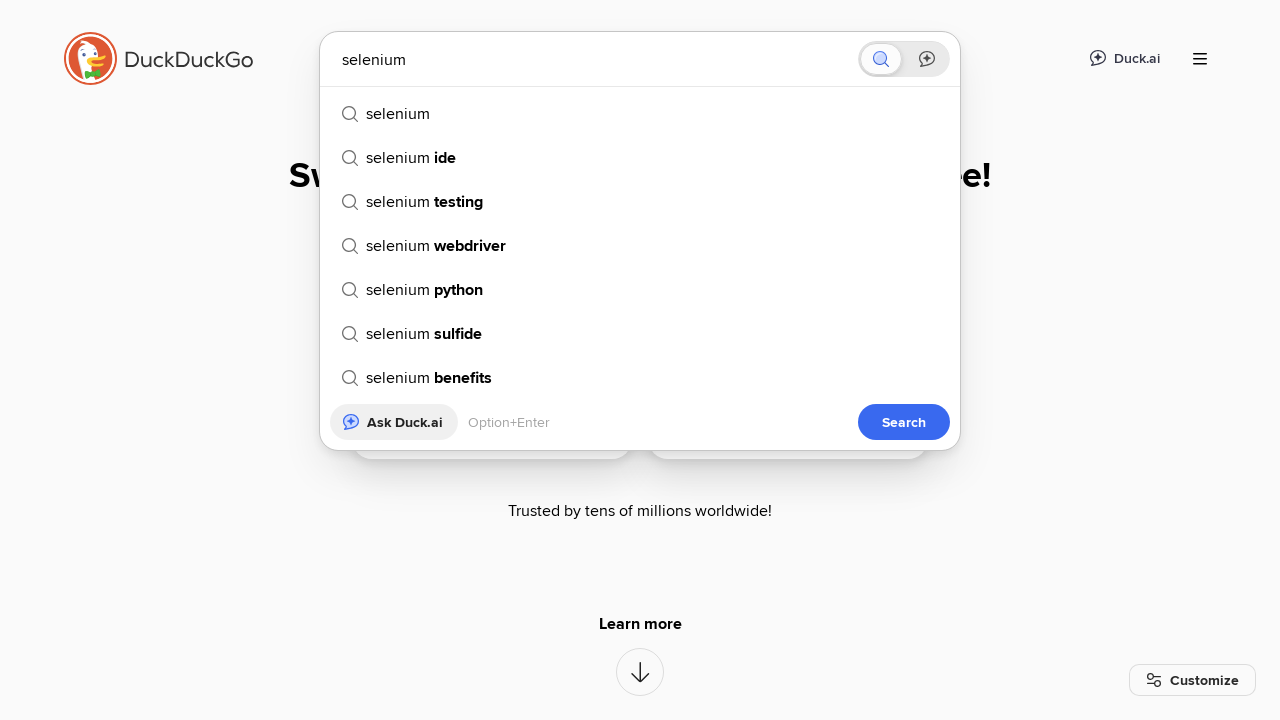

Verified search input field is visible
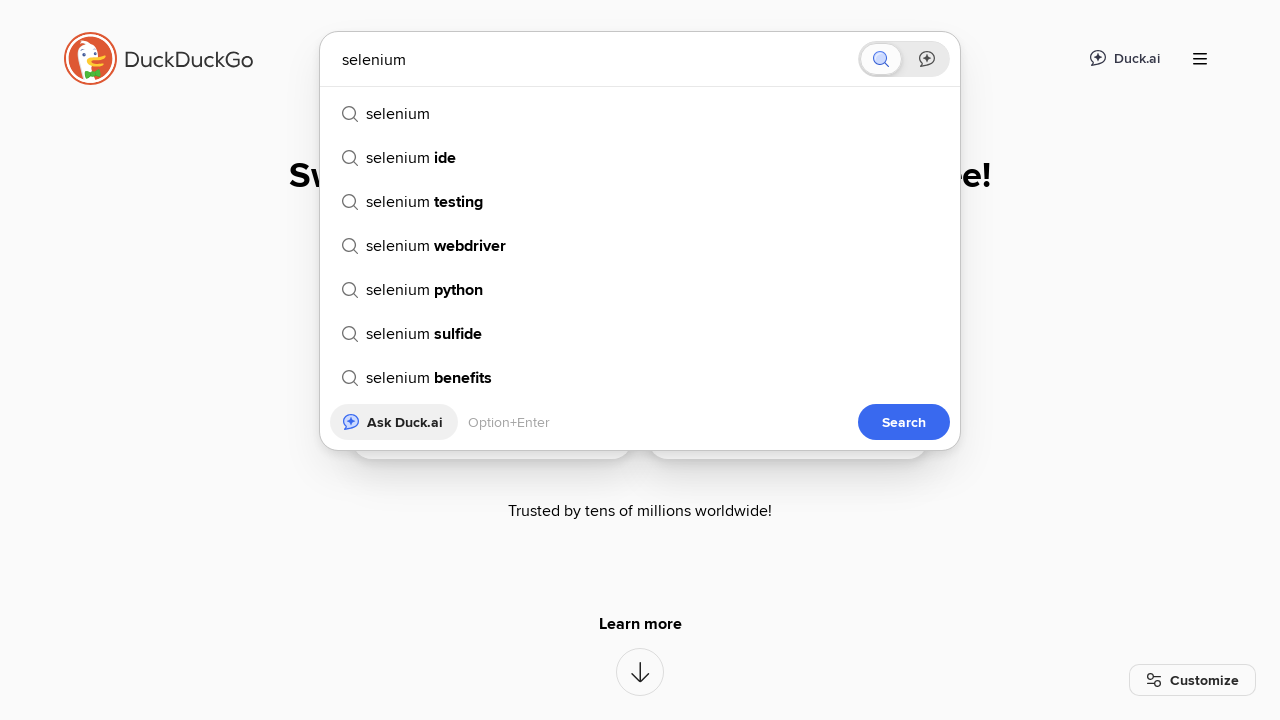

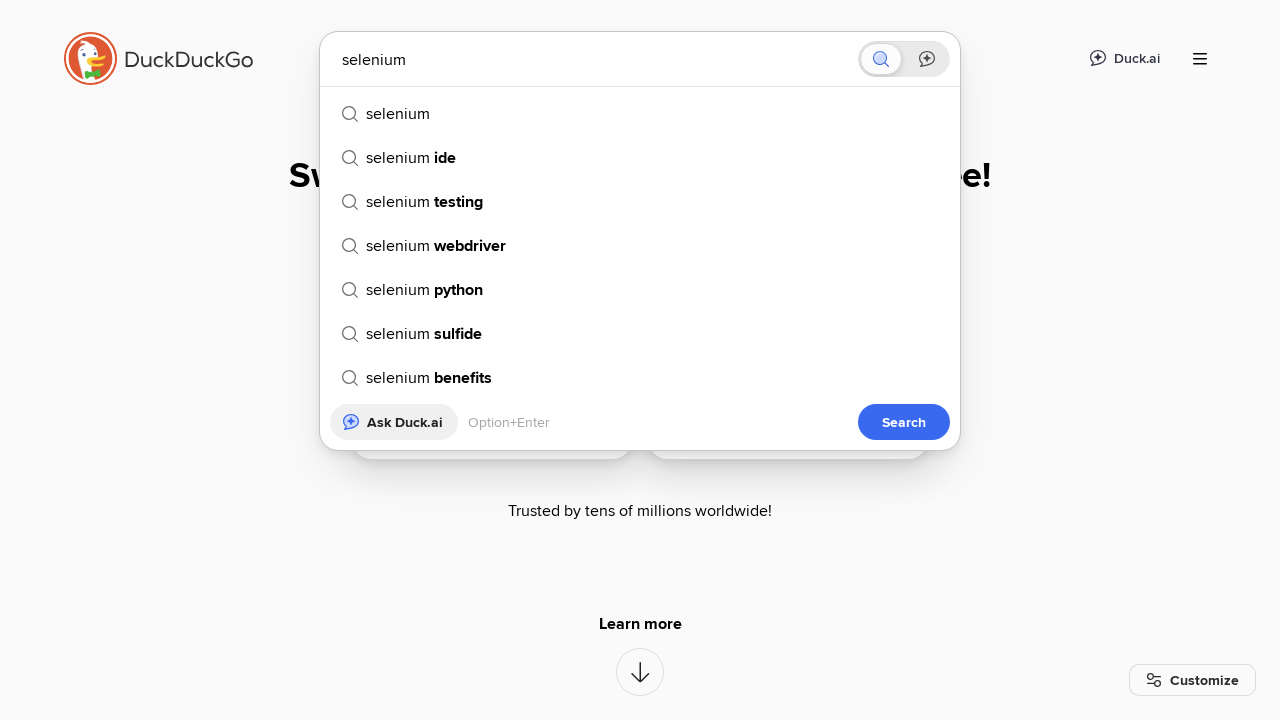